Tests viewing a product on sale to see both original and sale prices

Starting URL: http://practice.automationtesting.in/

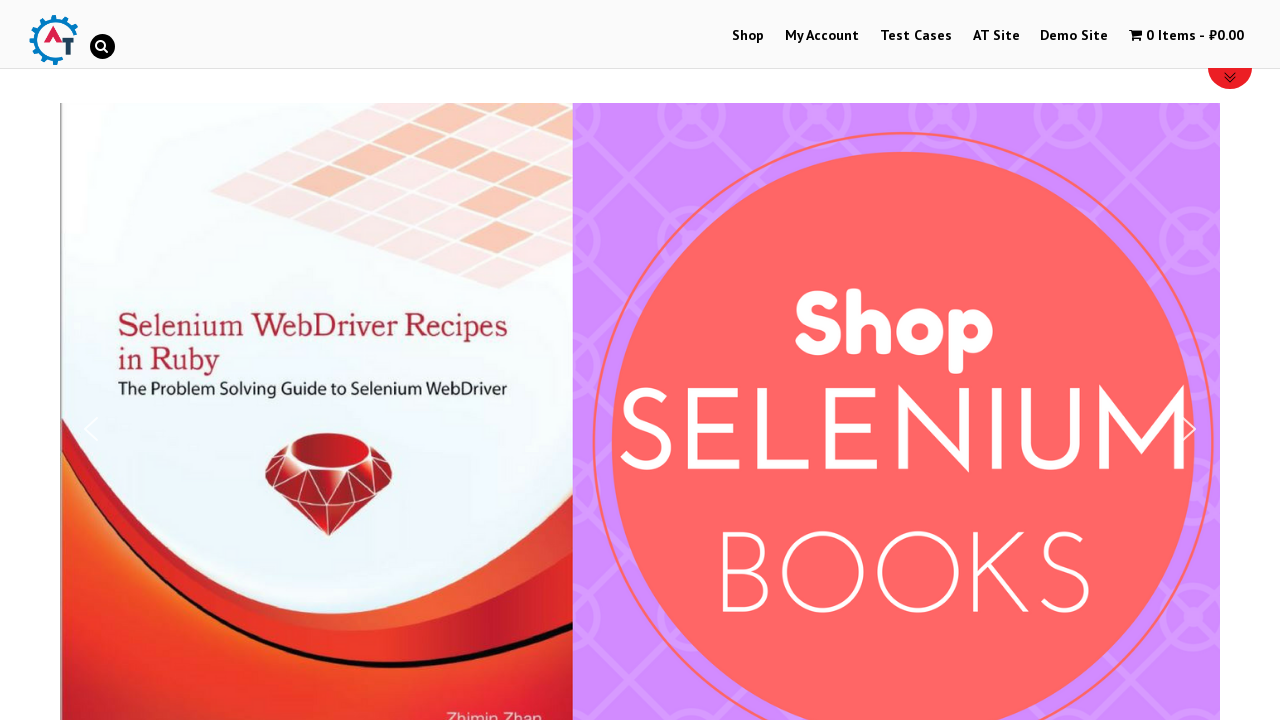

Clicked on Shop Menu at (748, 36) on xpath=//li[@id='menu-item-40']/a
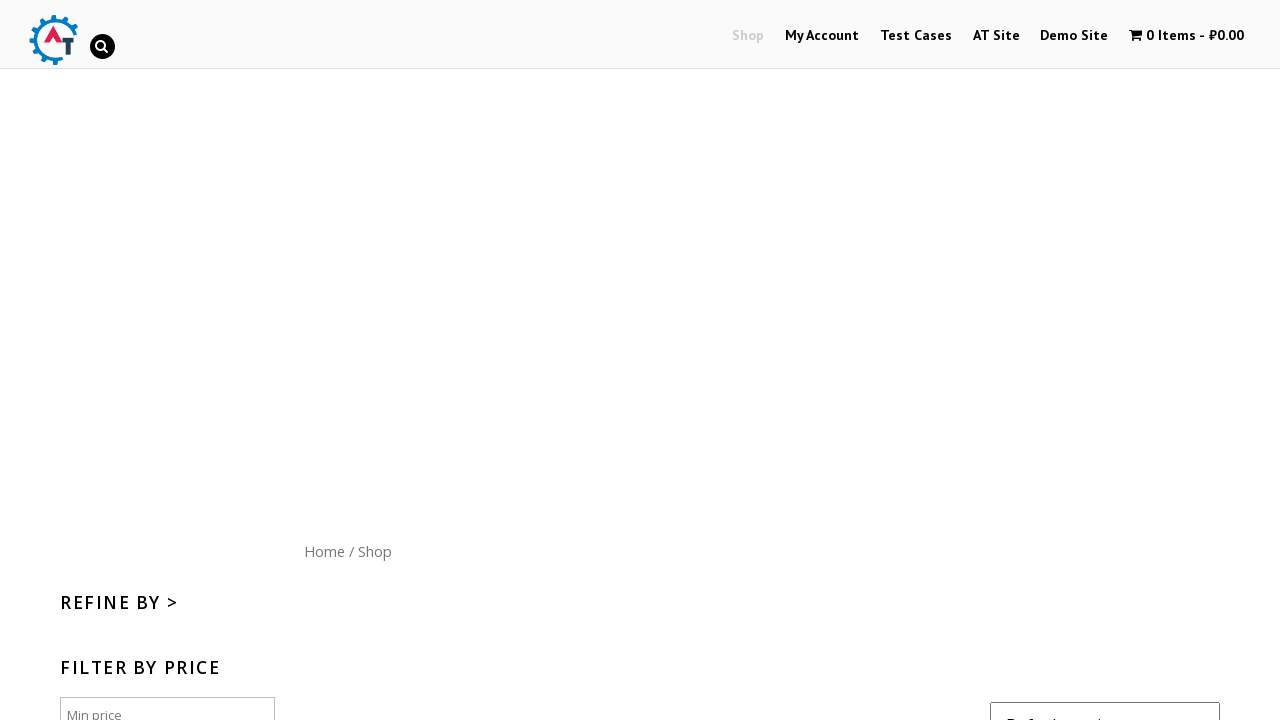

Clicked on first product with sale tag at (405, 360) on xpath=//*[@id='content']/ul/li[1]/a[1]/img
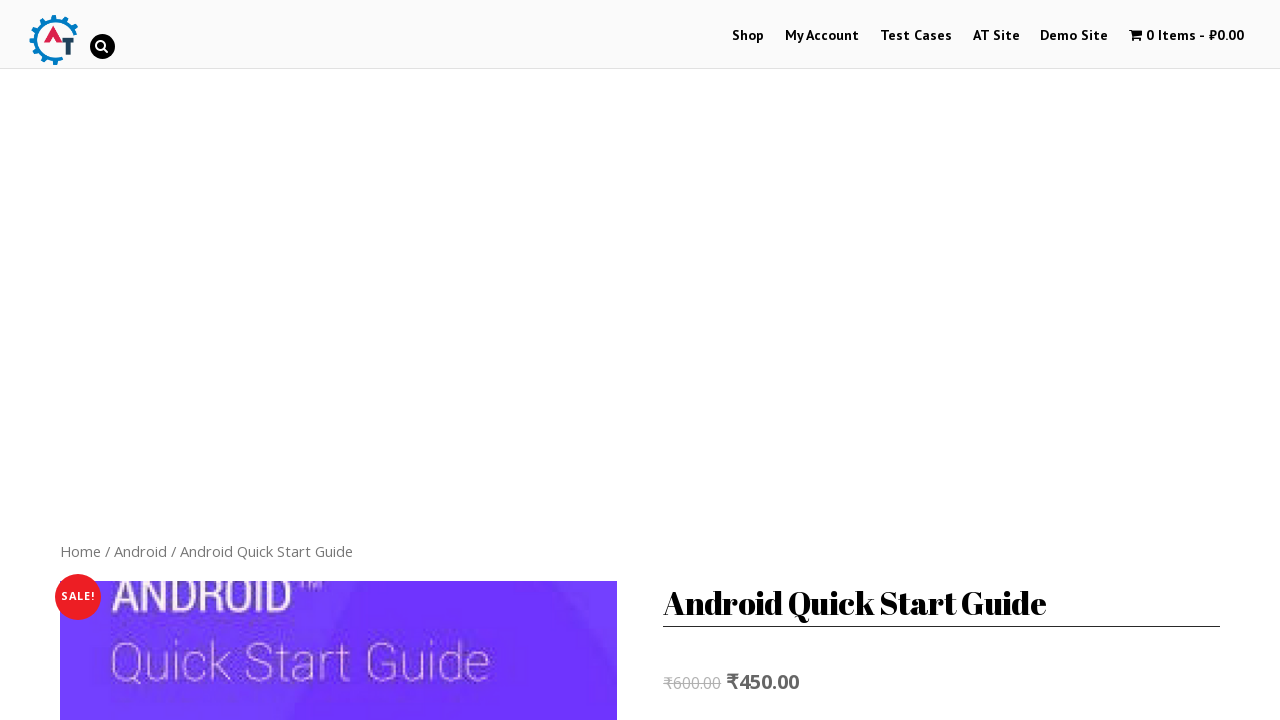

Price display showing original and sale prices loaded
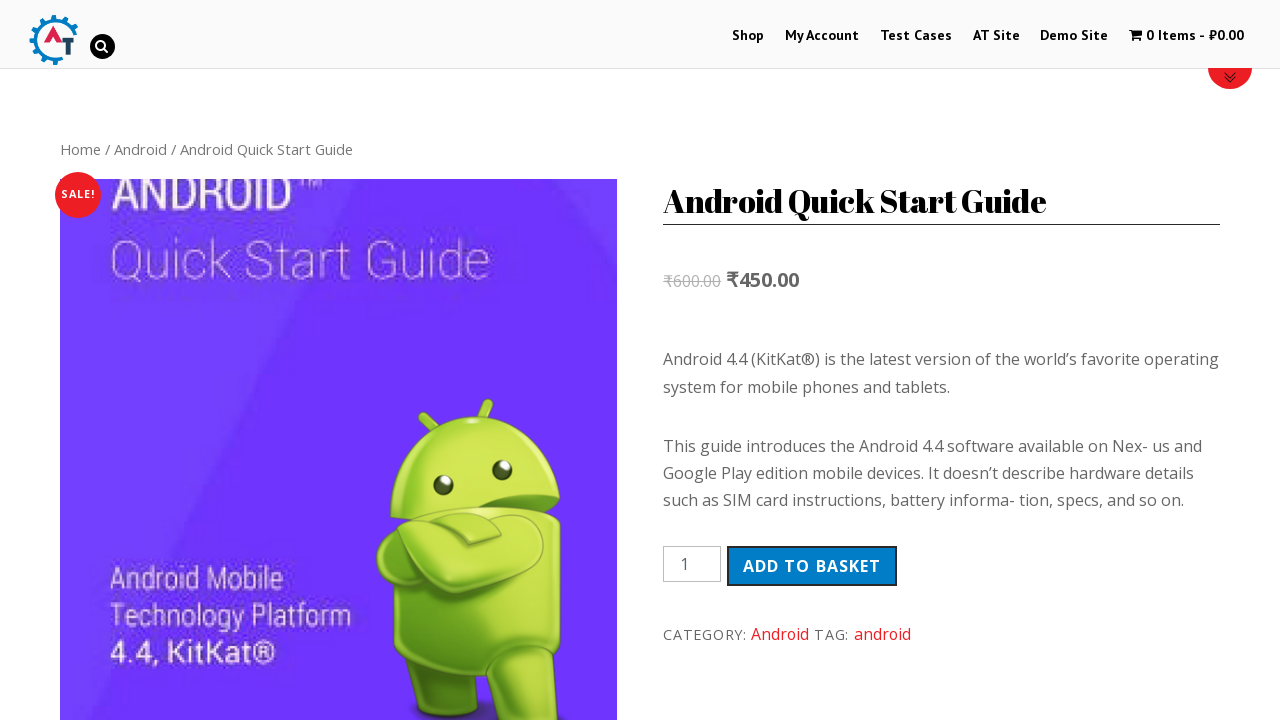

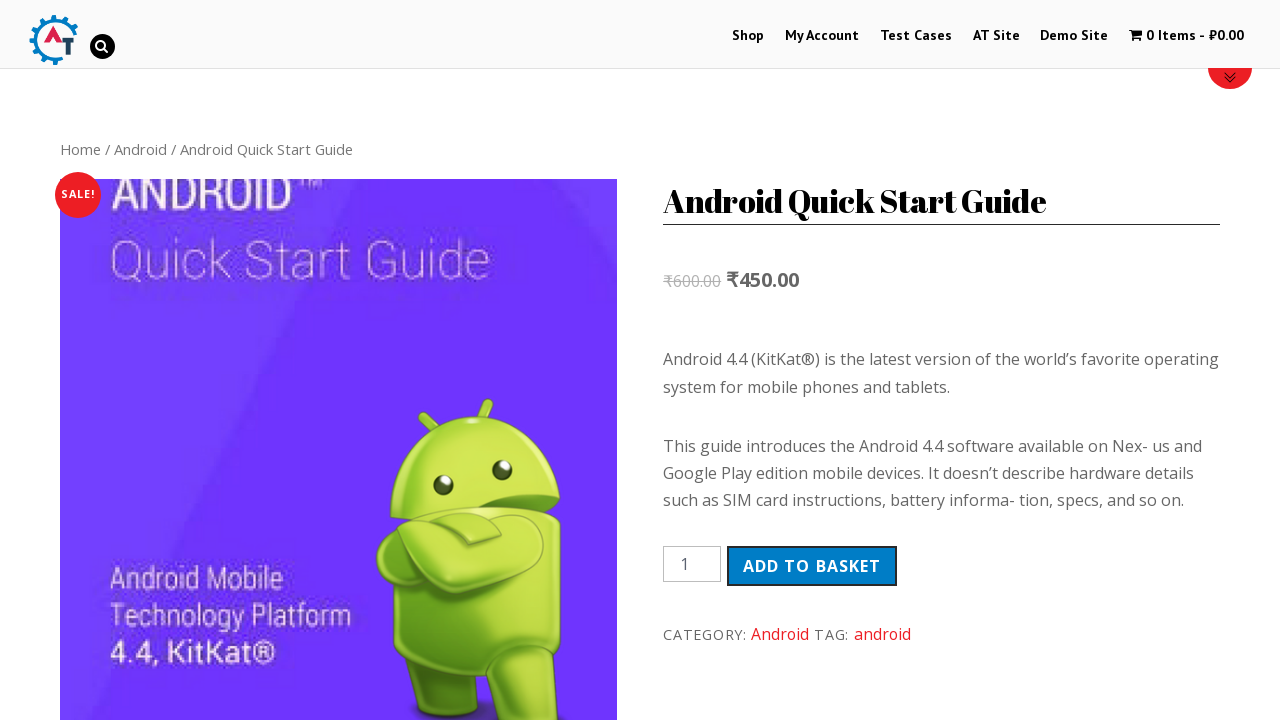